Tests that clicking 'Find Transactions' link navigates to the page and displays an error for unauthenticated users

Starting URL: https://parabank.parasoft.com/parabank/sitemap.htm

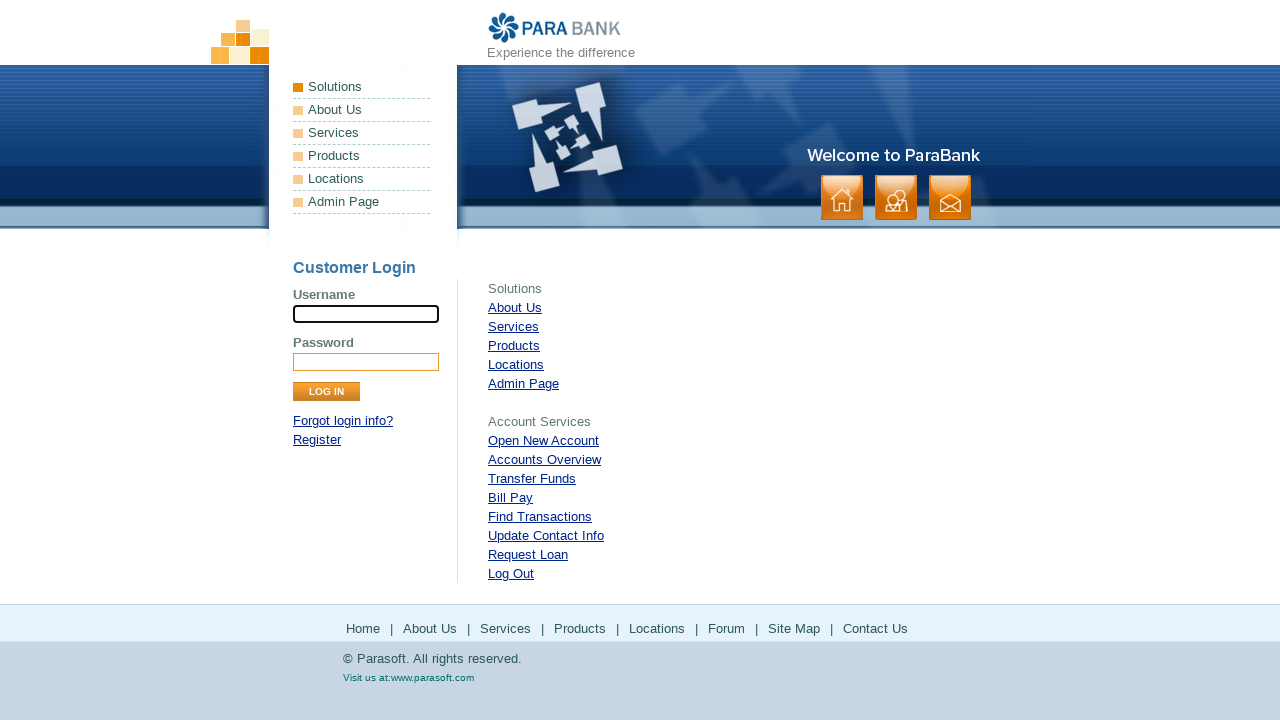

Clicked 'Find Transactions' link at (540, 516) on #rightPanel > ul >> nth=1 >> li >> nth=4 >> a
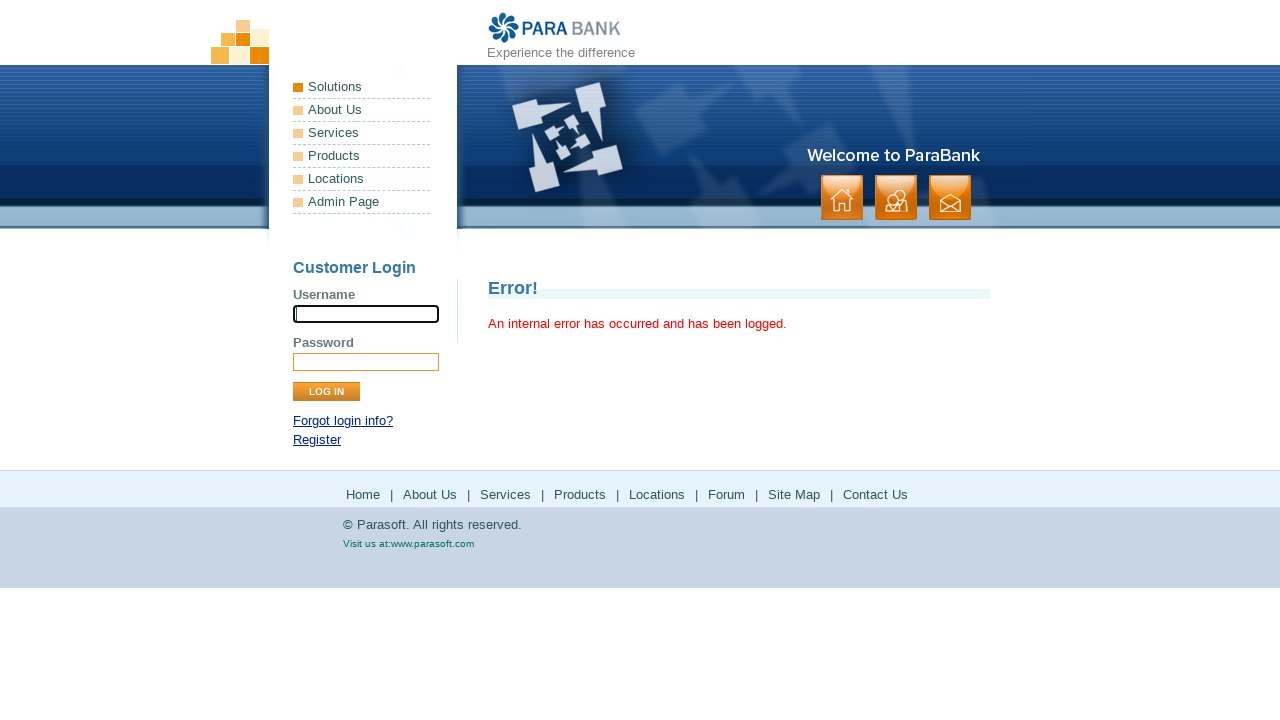

Error message appeared for unauthenticated user on /findtrans.htm
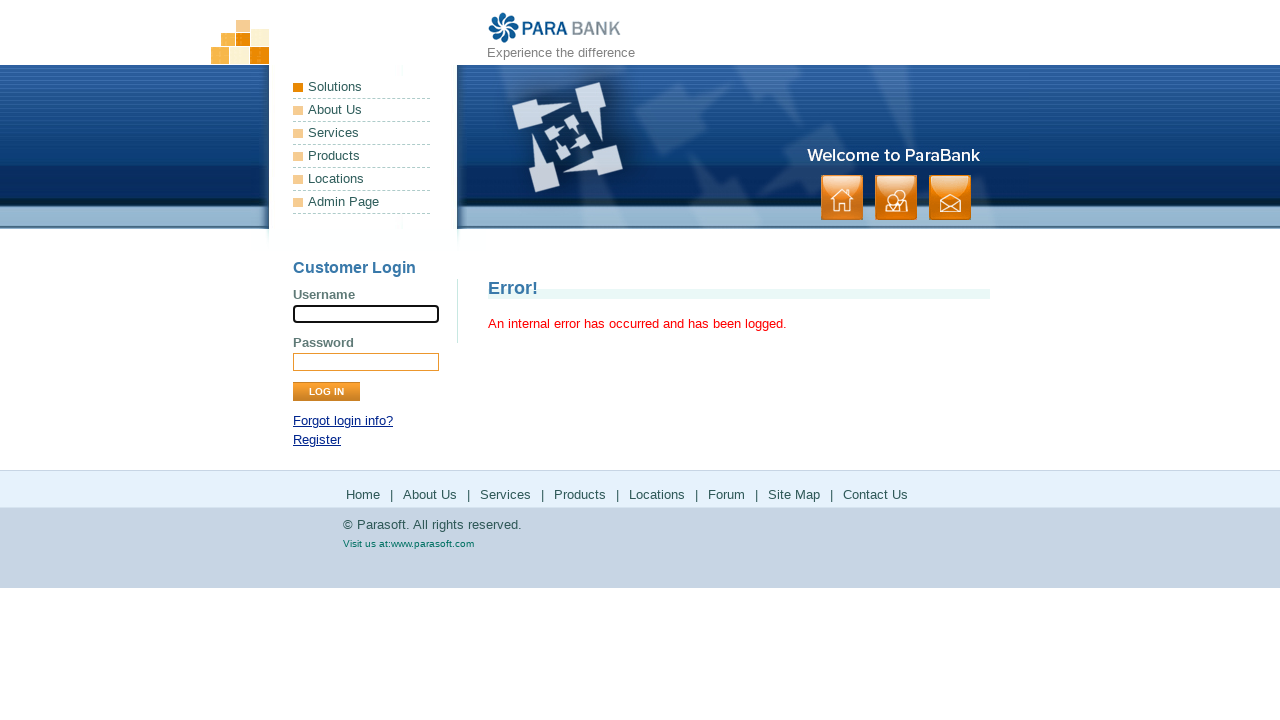

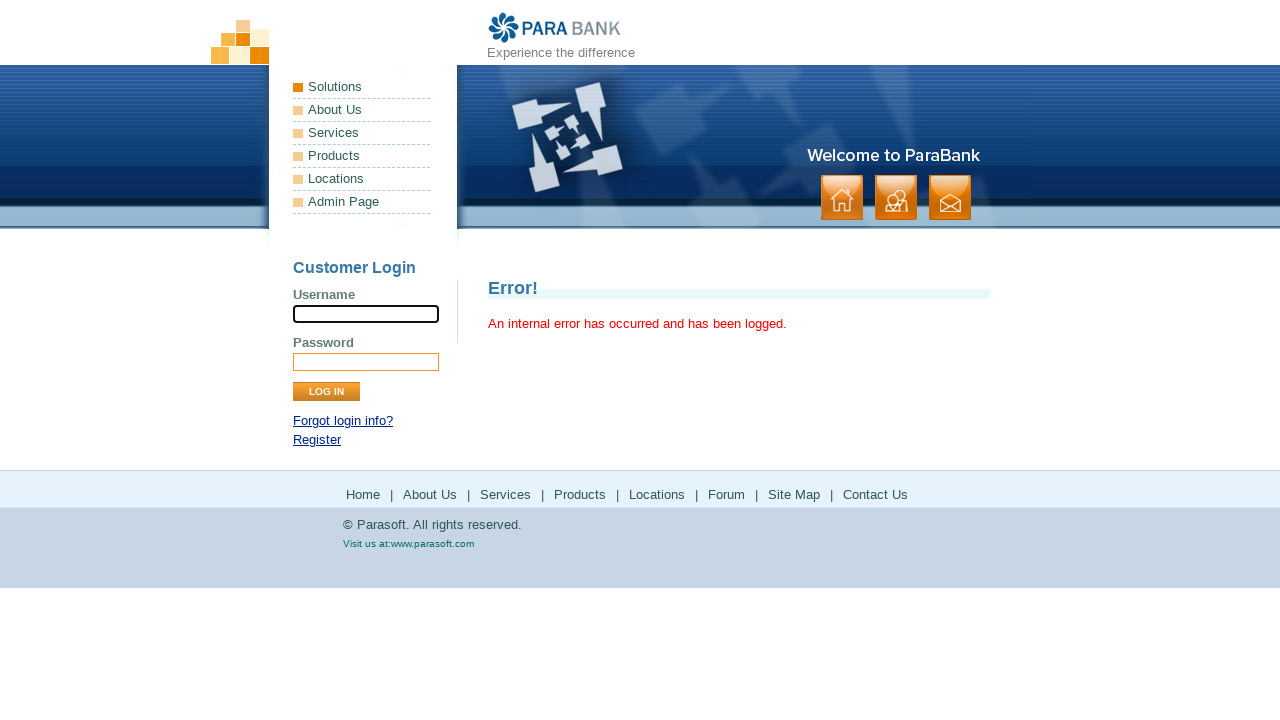